Clicks the Danger button on the Formy buttons page

Starting URL: https://formy-project.herokuapp.com/buttons

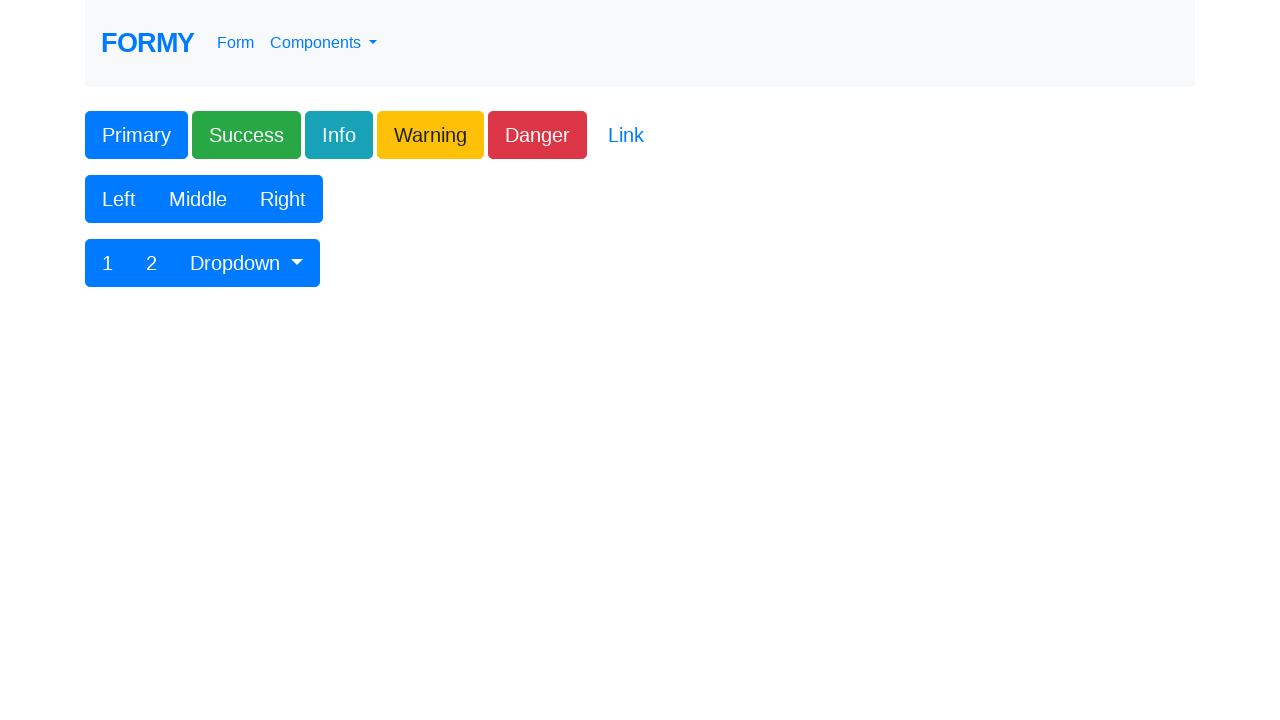

Navigated to Formy buttons page
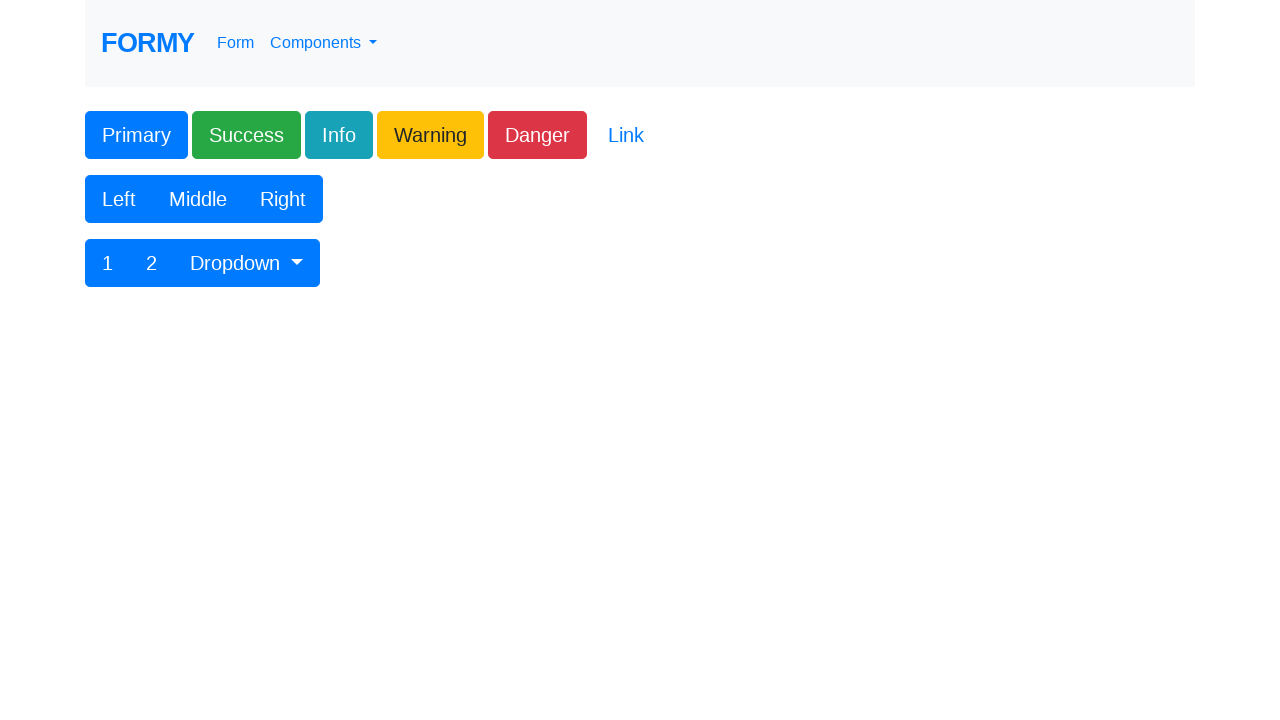

Clicked the Danger button at (538, 135) on xpath=//*[text() = 'Danger']
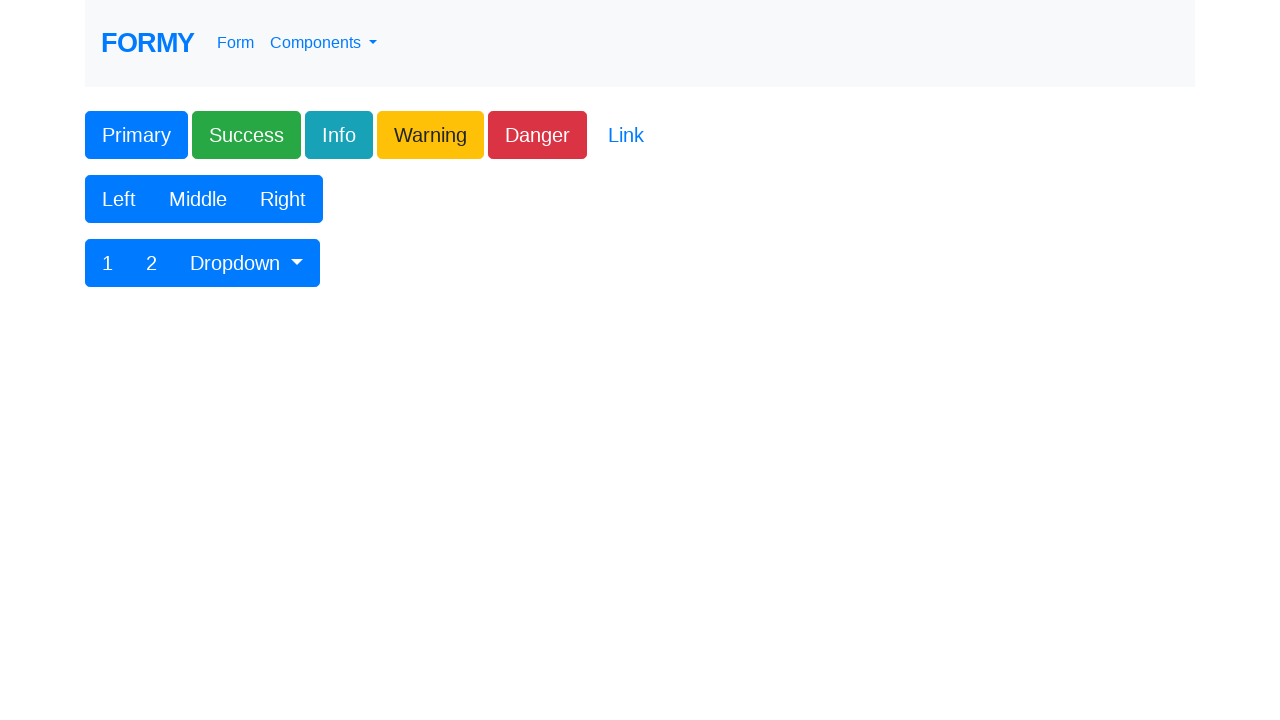

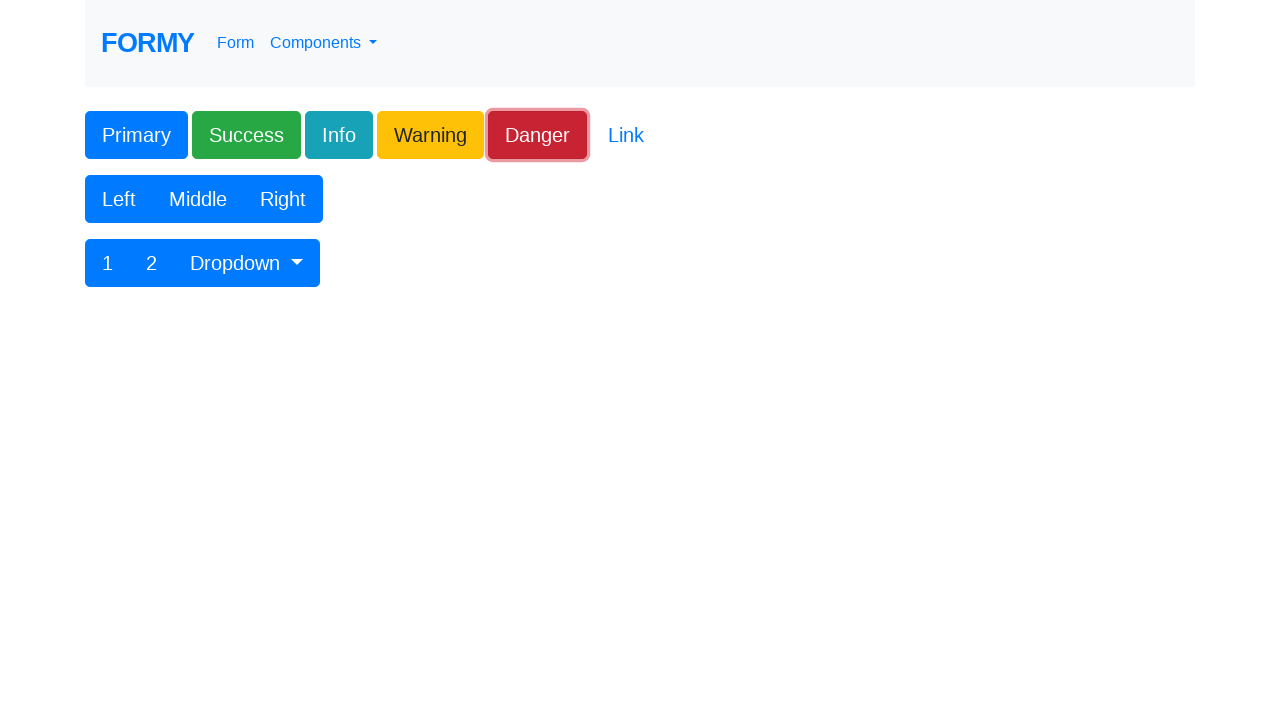